Tests the train search and sorting functionality on erail.in by searching for trains between two stations and verifying the train name sorting

Starting URL: https://erail.in/

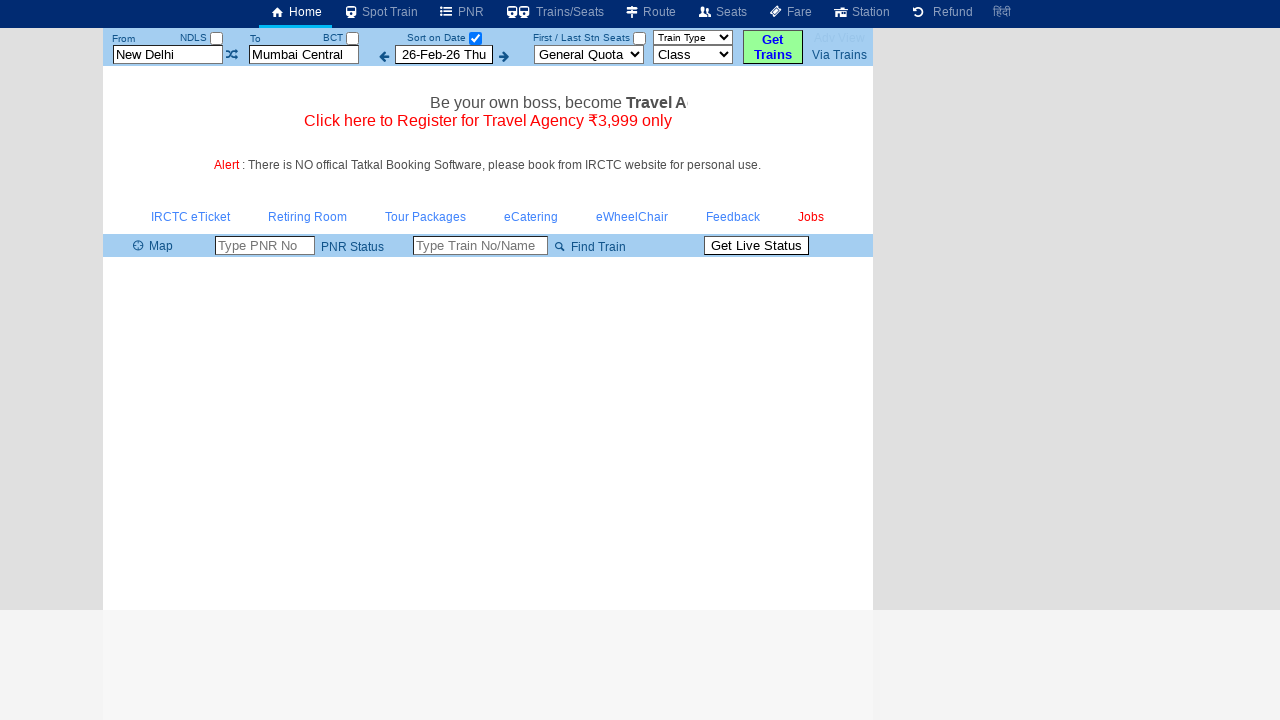

Cleared the 'From' station field on #txtStationFrom
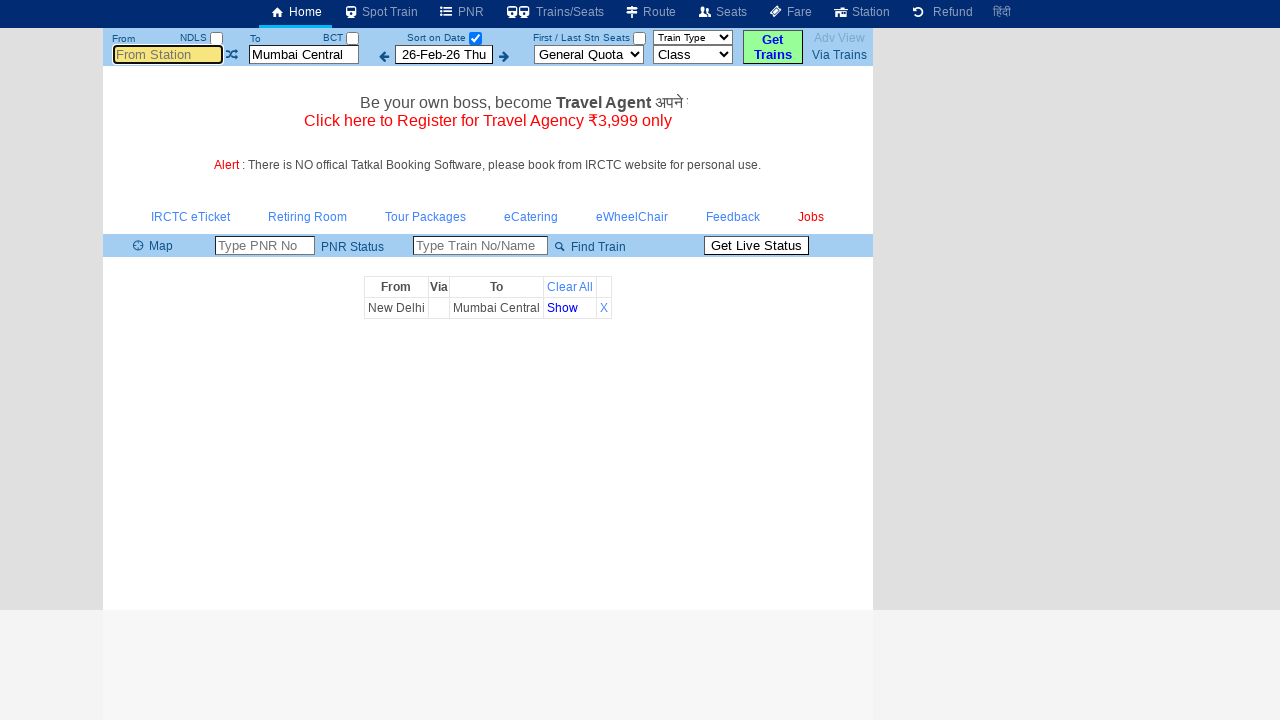

Filled 'From' station field with 'MS' on #txtStationFrom
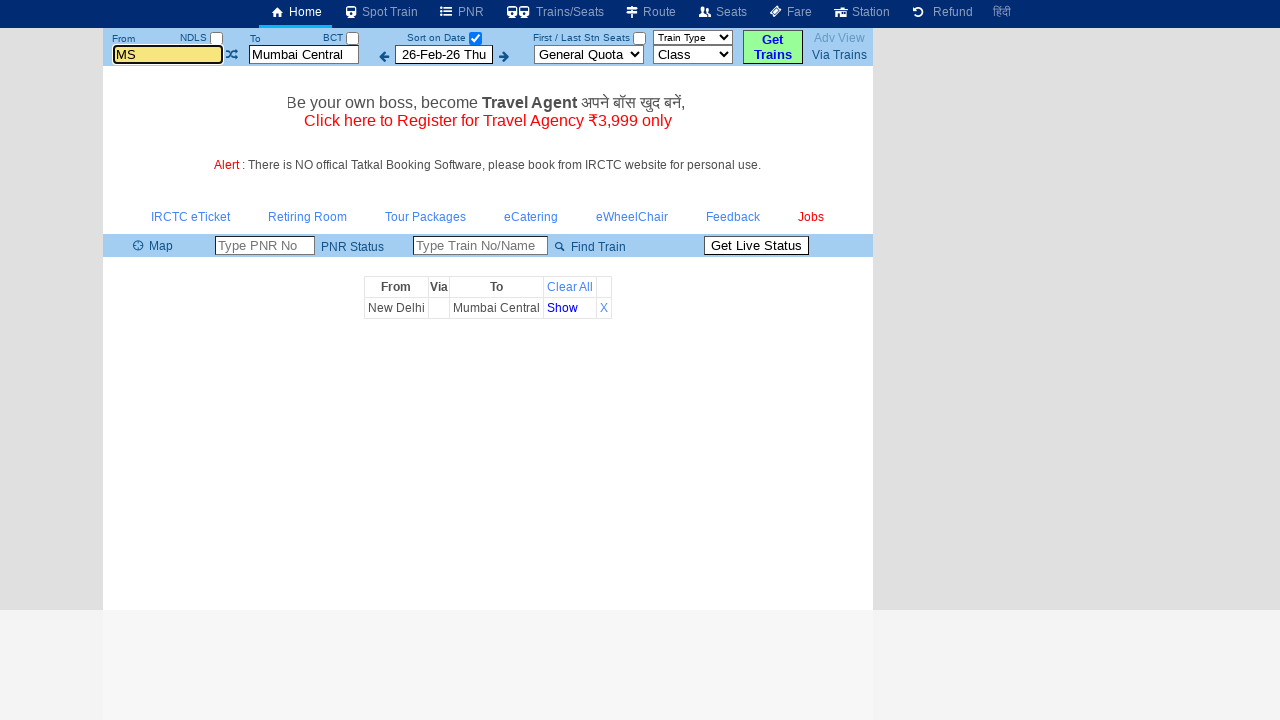

Pressed Tab to move to next field on #txtStationFrom
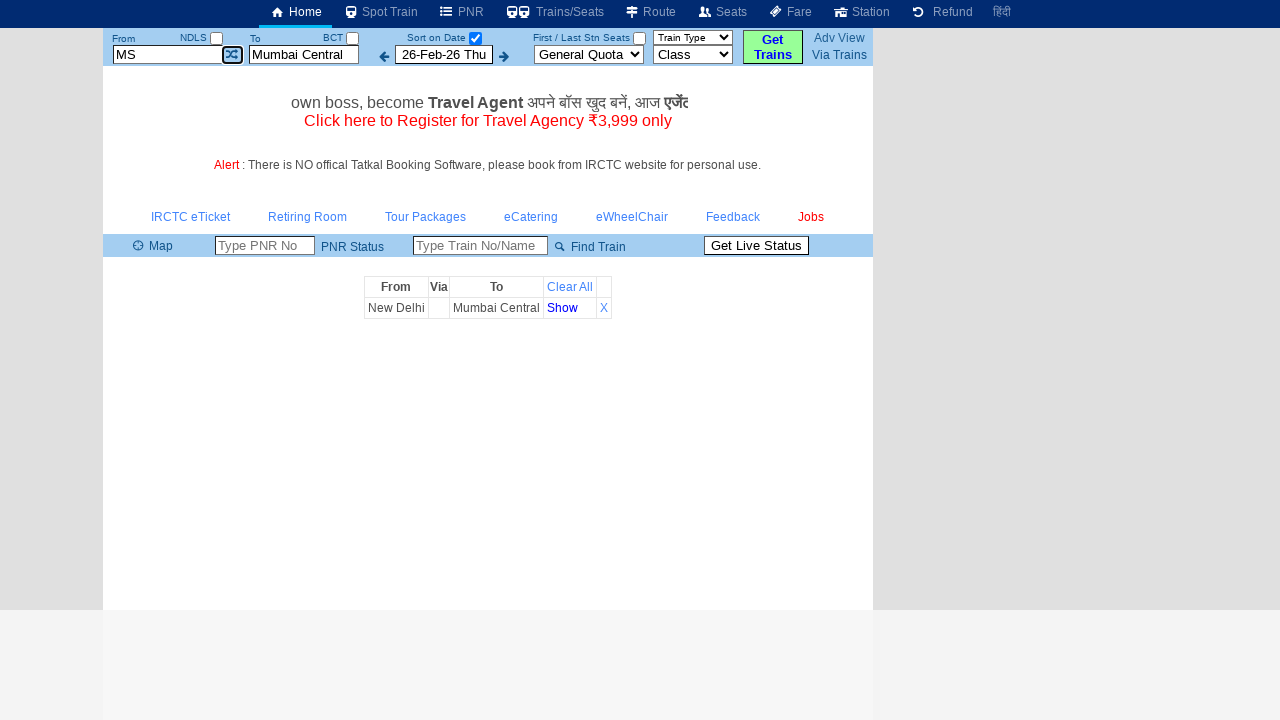

Cleared the 'To' station field on #txtStationTo
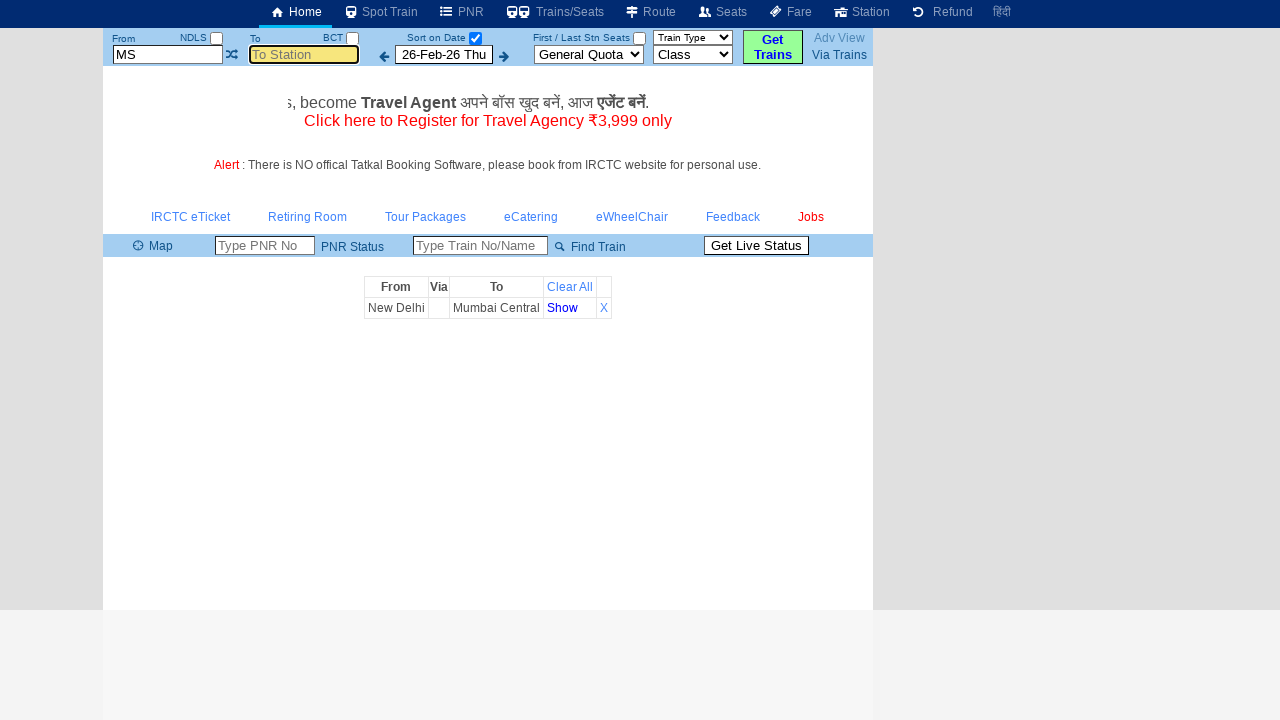

Filled 'To' station field with 'MDU' on #txtStationTo
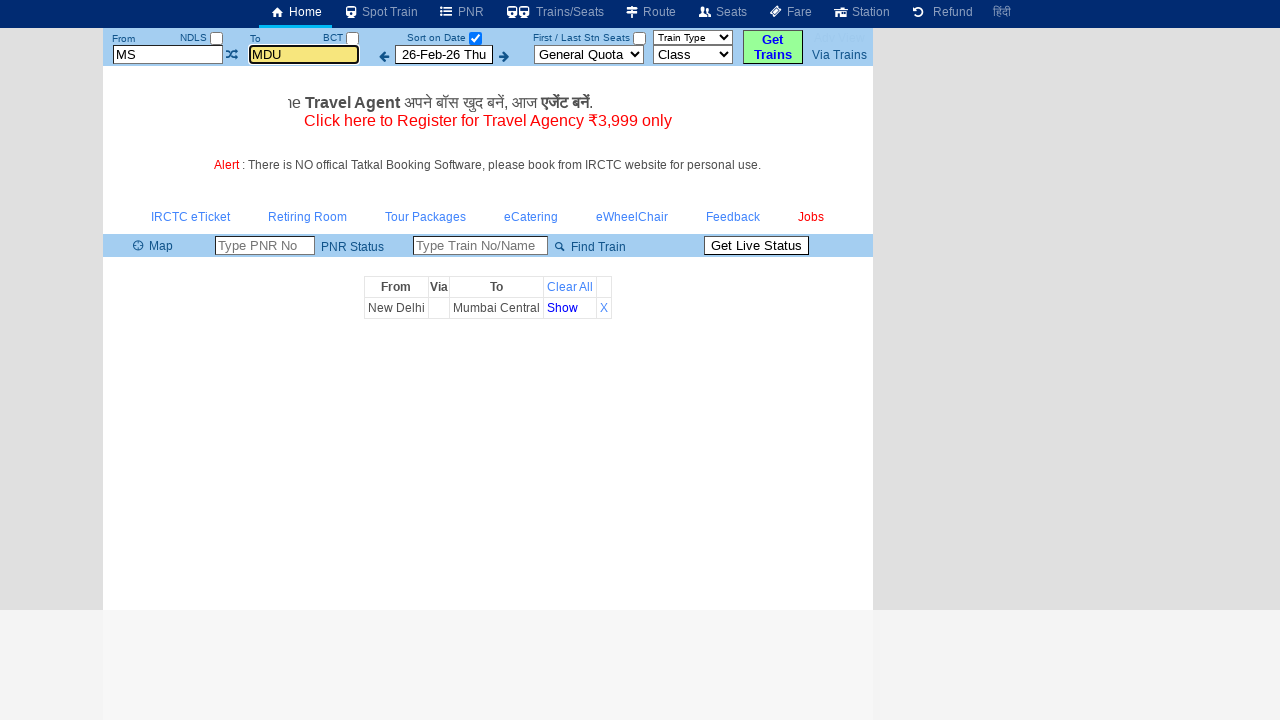

Pressed Tab to confirm 'To' station entry on #txtStationTo
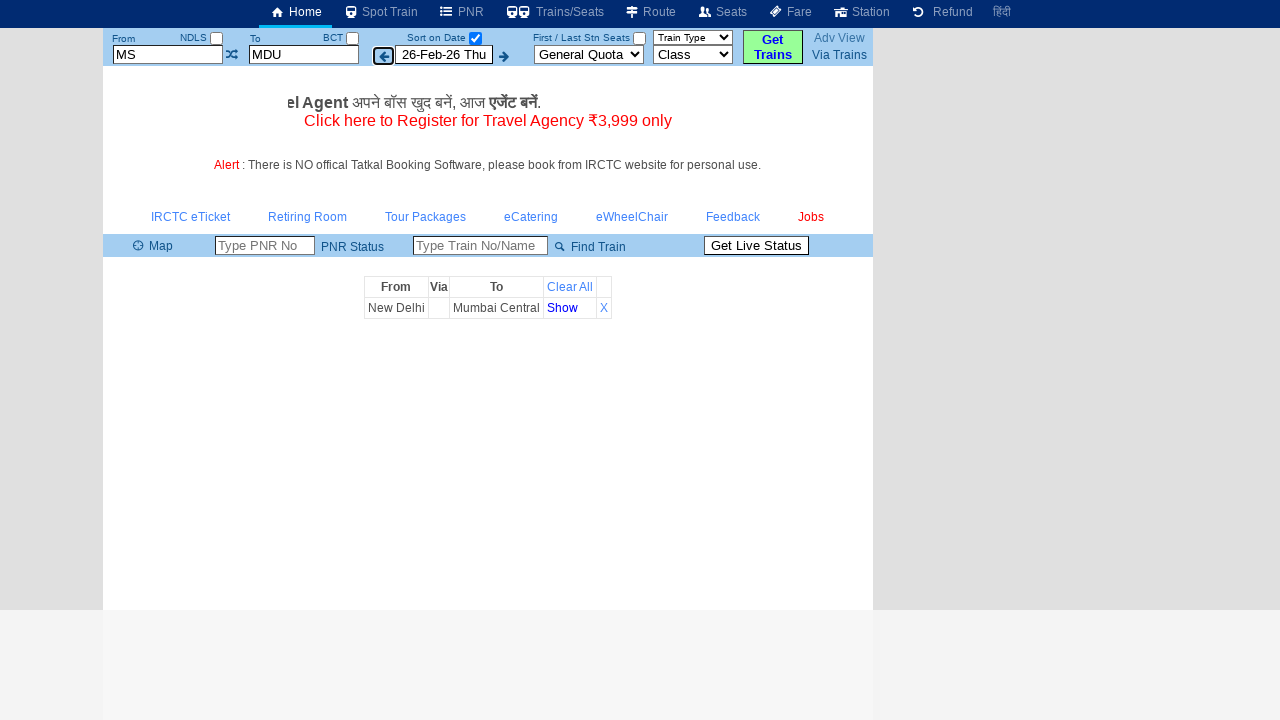

Unchecked the 'Select Date Only' checkbox at (475, 38) on #chkSelectDateOnly
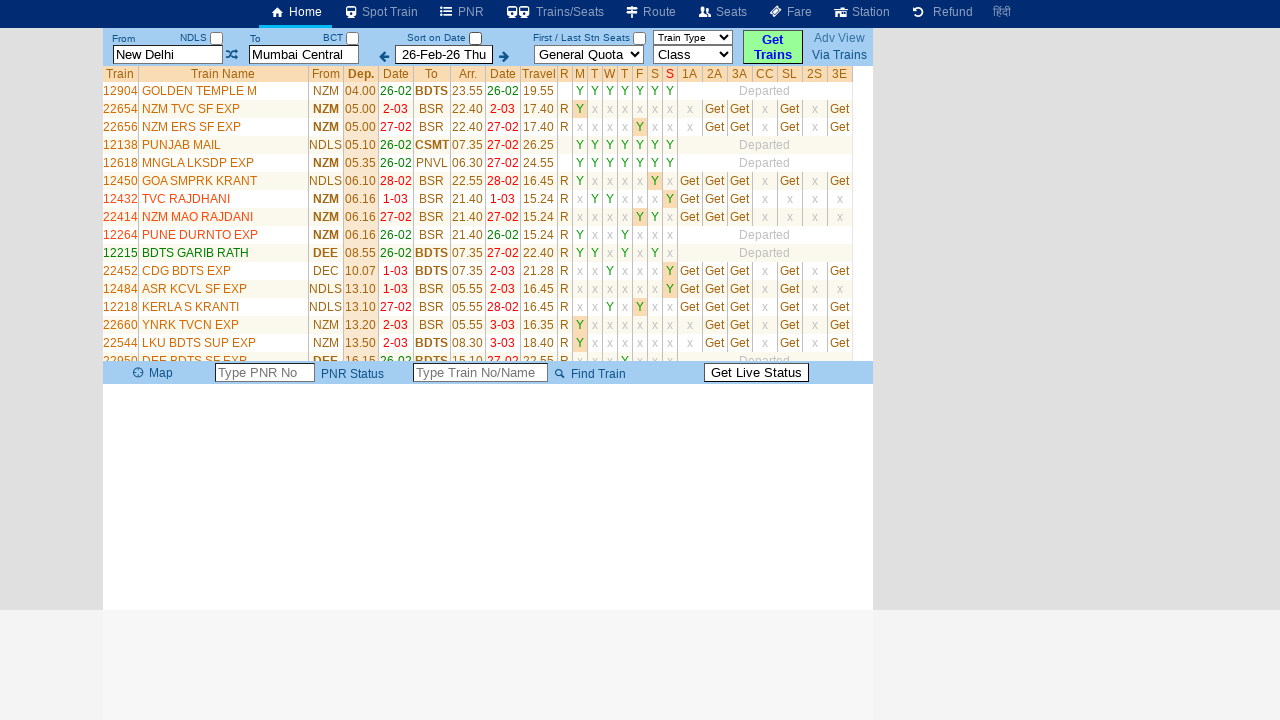

Waited 2 seconds for train list to load
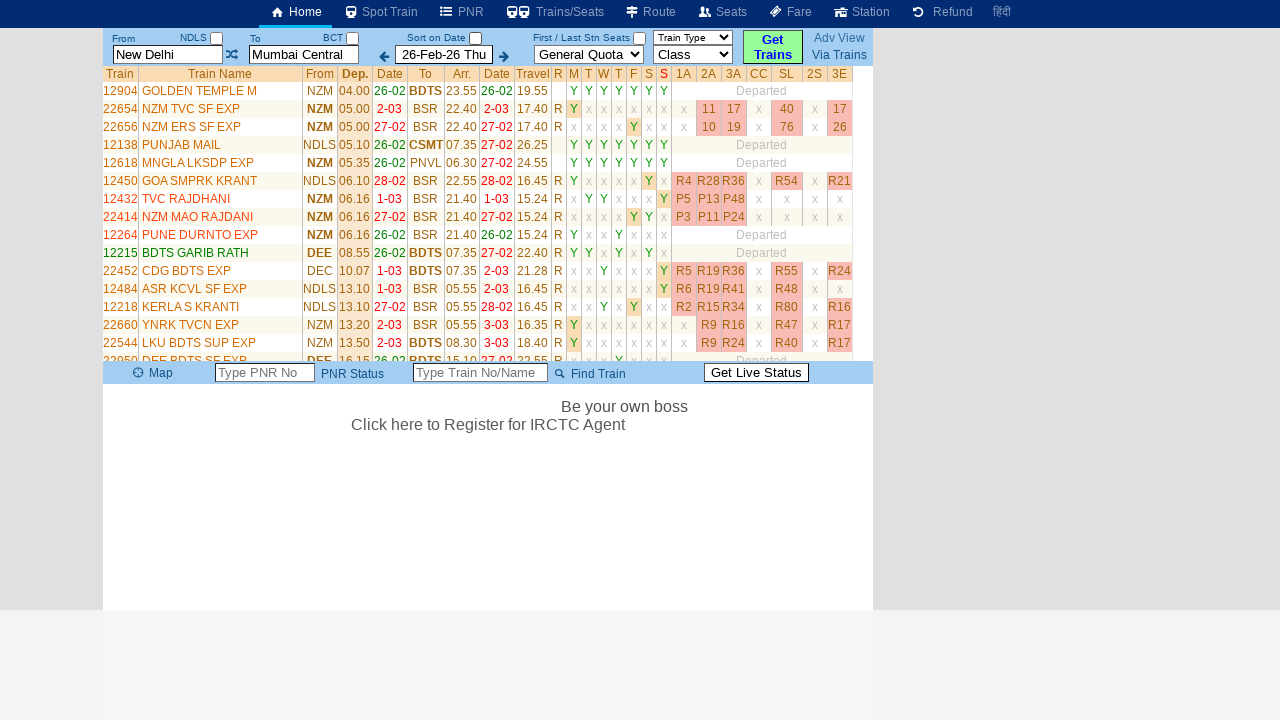

Train list table became visible
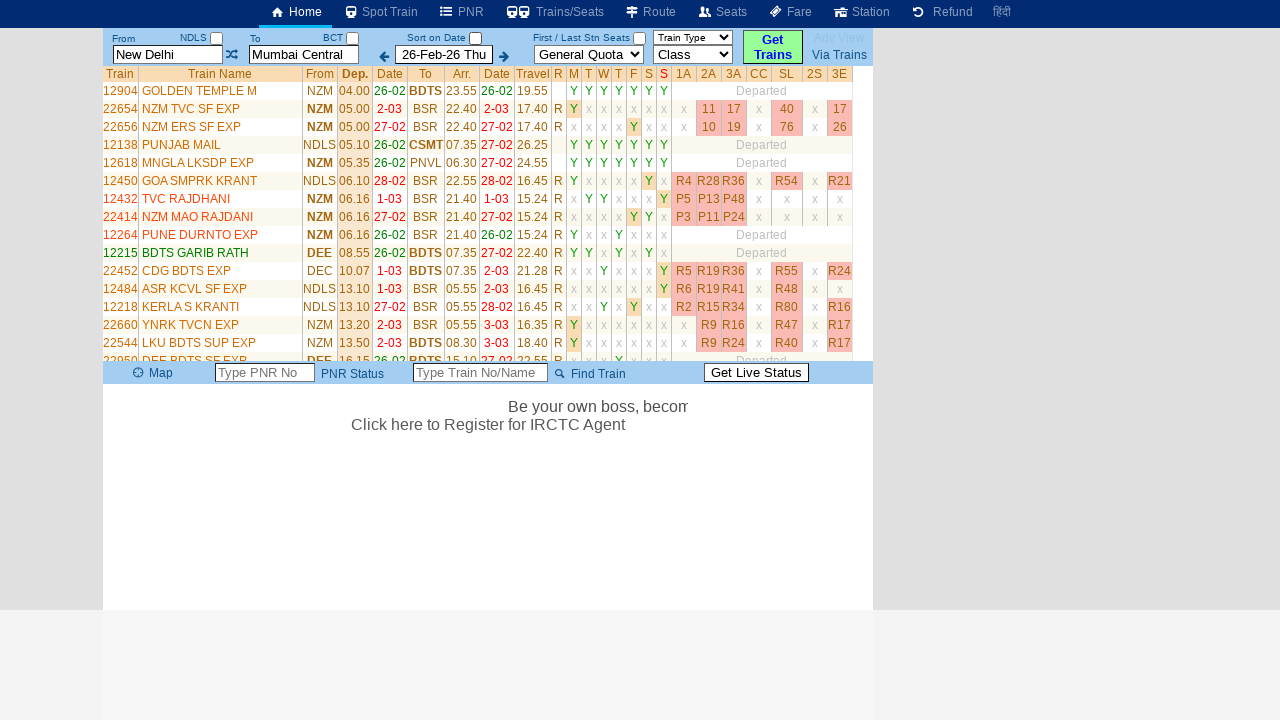

Clicked 'Train Name' header to sort the table at (220, 74) on text=Train Name
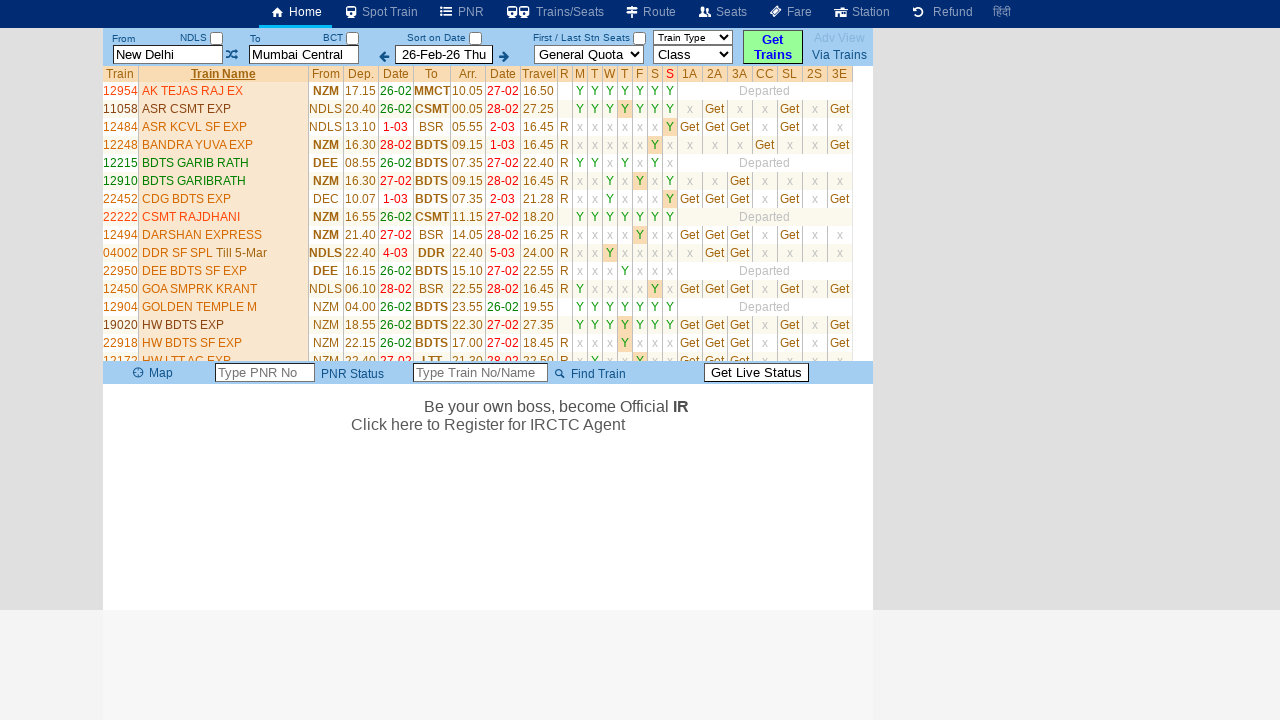

Waited 1 second for sorting to complete
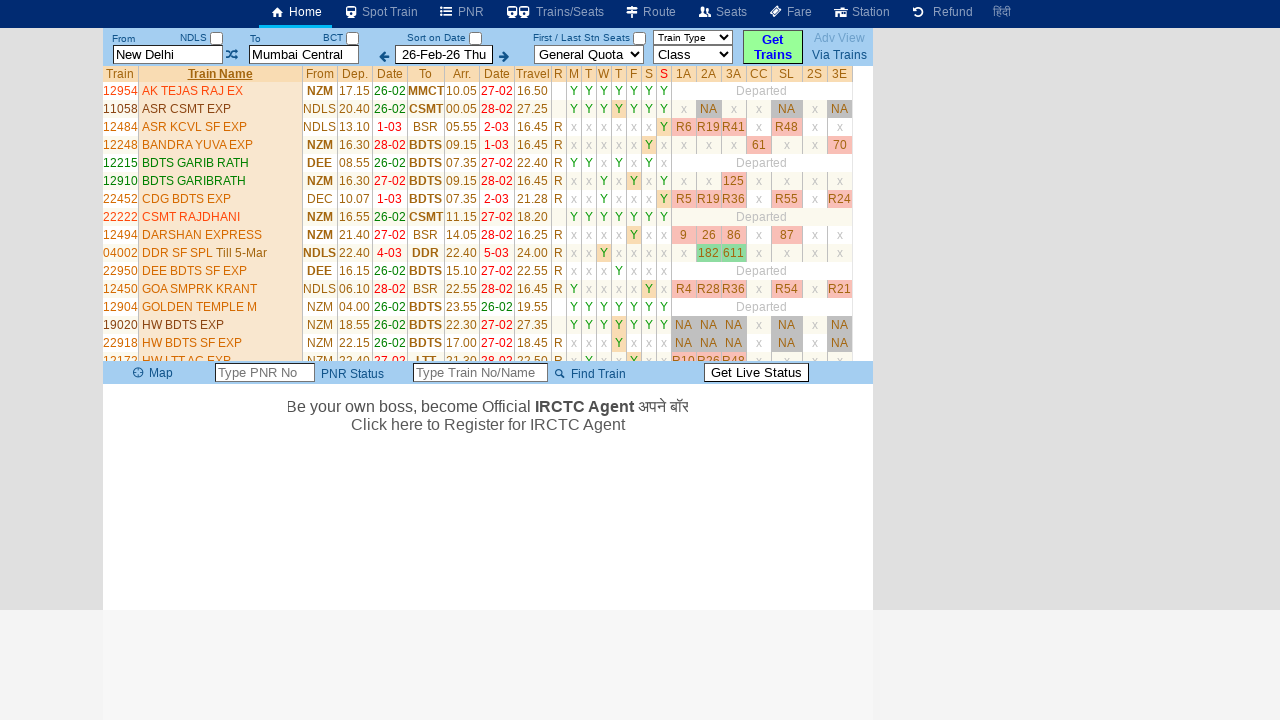

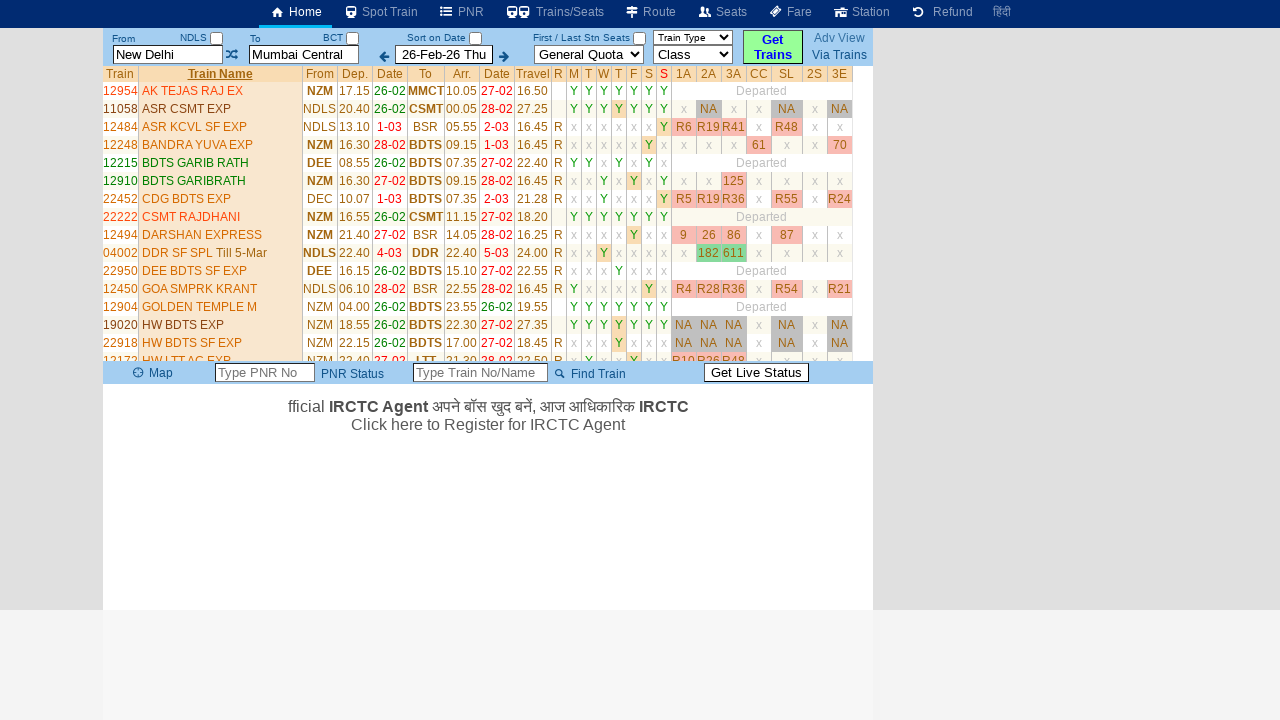